Tests right-click (context menu) functionality by performing a context click on a demo element that triggers a jQuery context menu.

Starting URL: https://swisnl.github.io/jQuery-contextMenu/demo.html

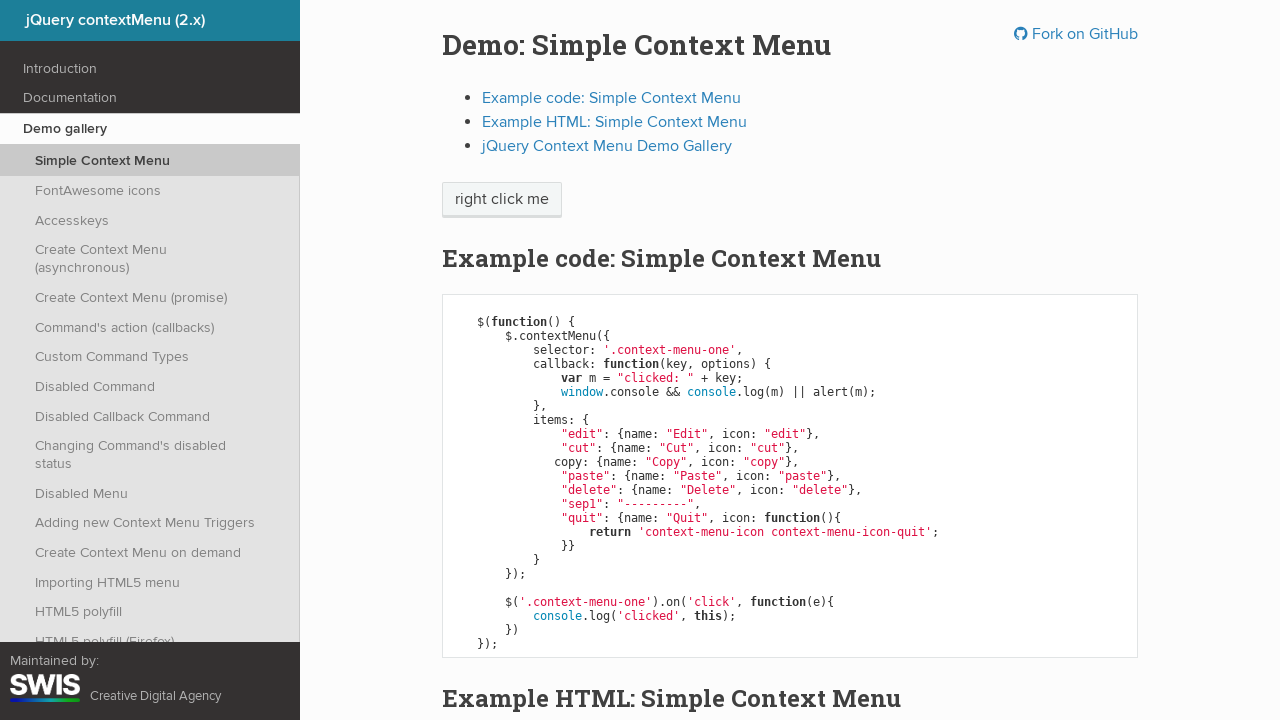

Right-click target element is visible
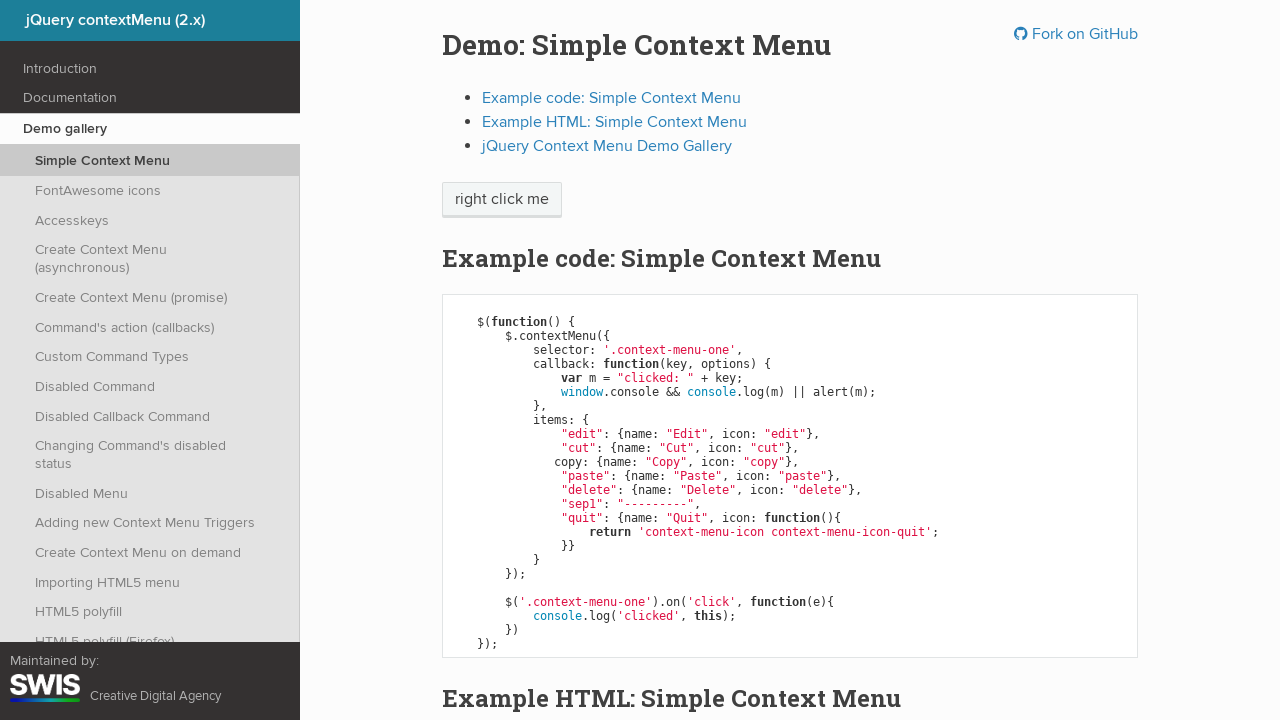

Performed right-click on the target element at (502, 200) on xpath=//span[text()='right click me']
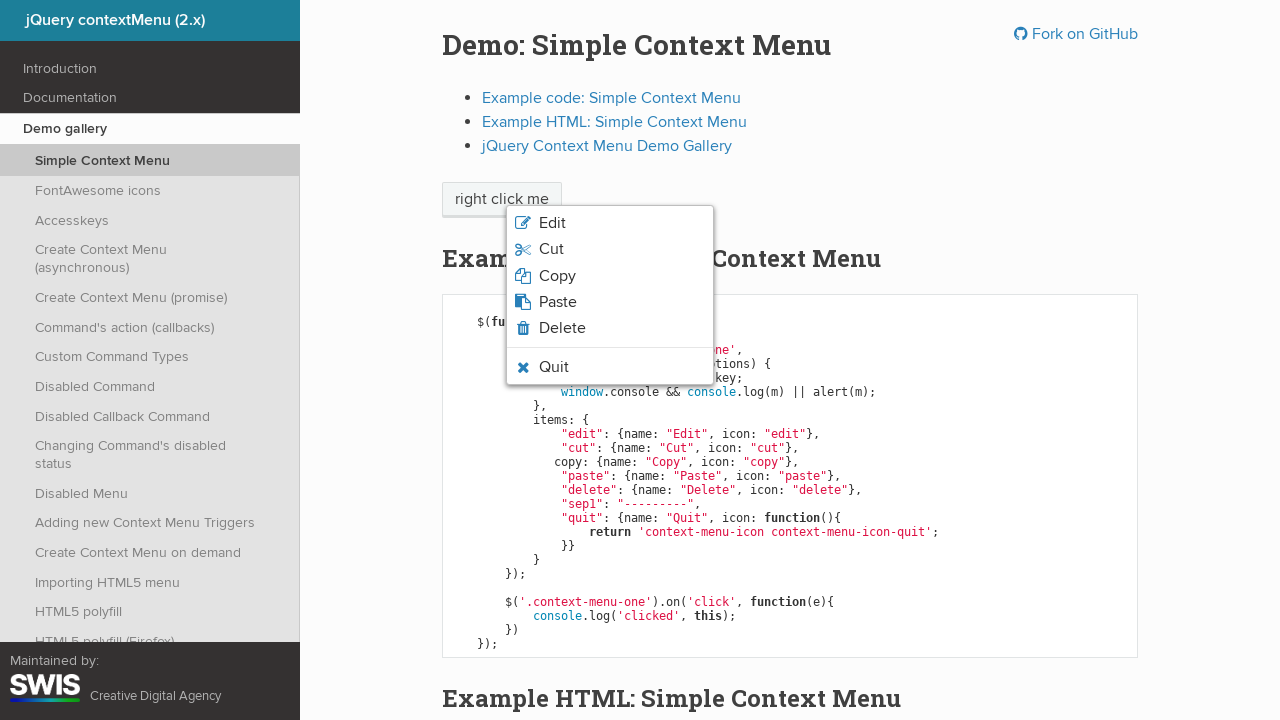

Context menu appeared after right-click
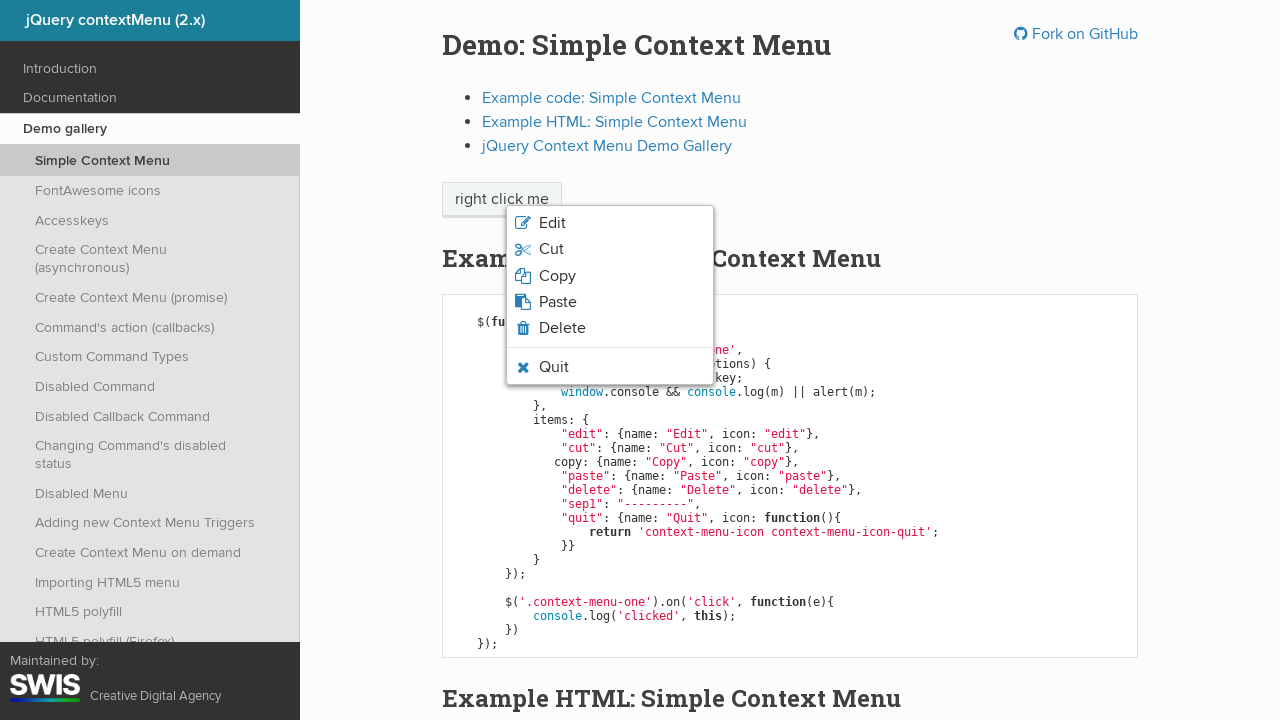

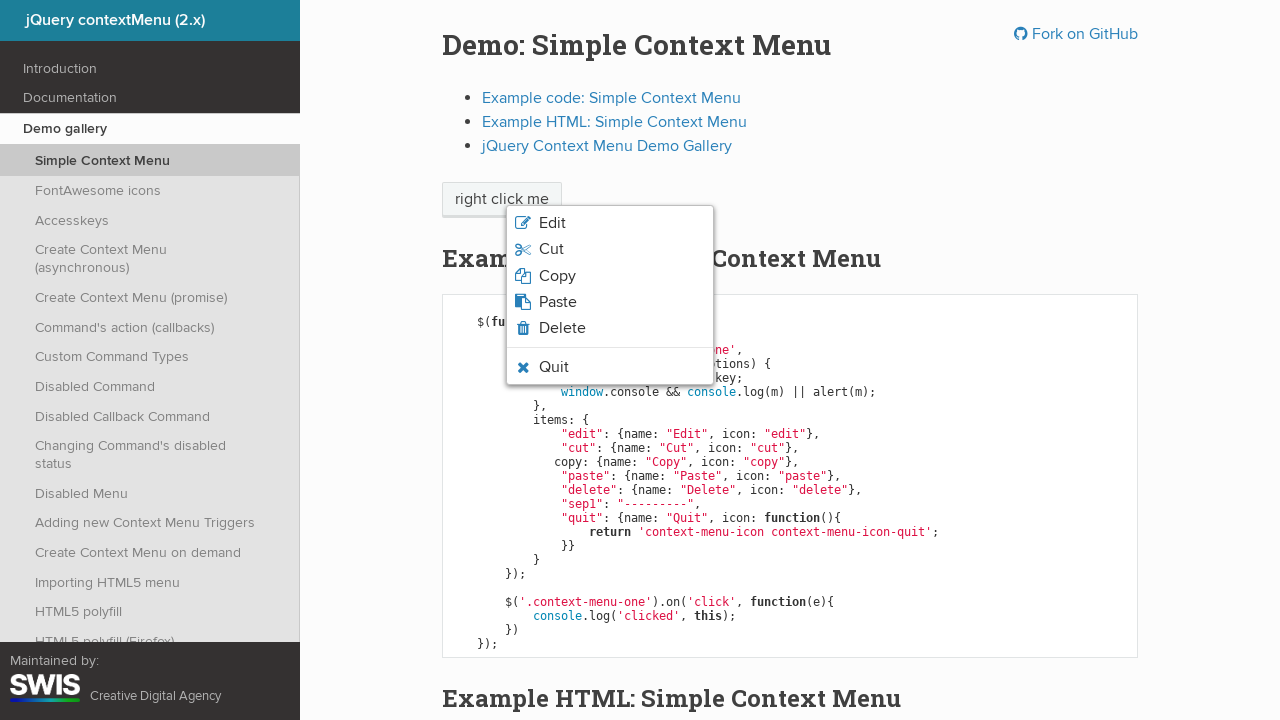